Tests explicit wait functionality by clicking a button and waiting for an element to become visible

Starting URL: https://www.leafground.com/waits.xhtml

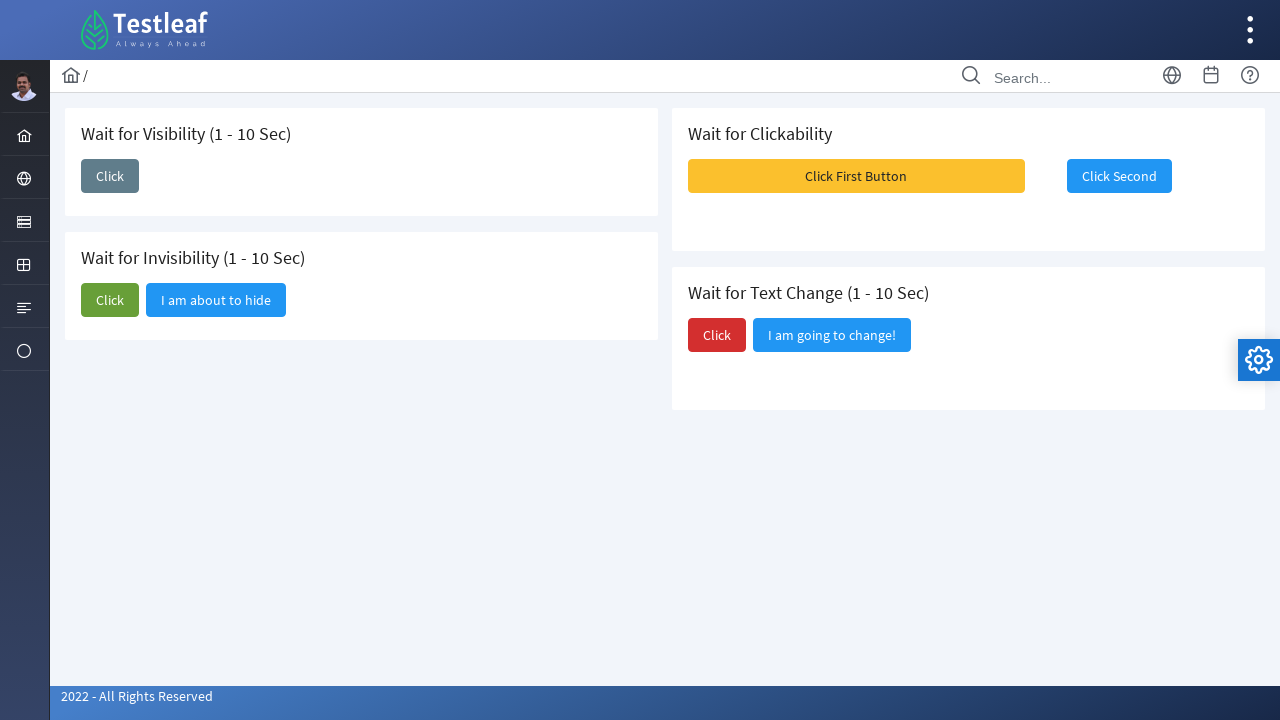

Clicked the first 'Click' button to trigger delayed element at (110, 176) on (//span[text()='Click'])[1]
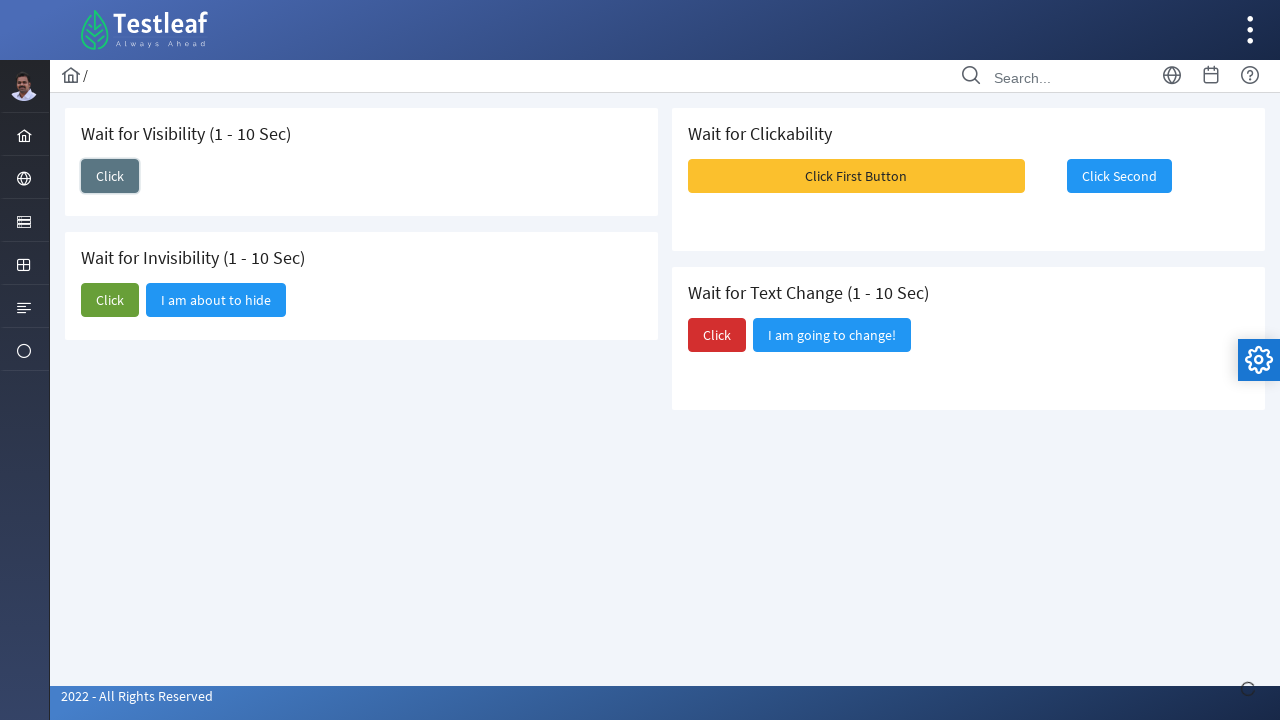

Waited for 'I am here' text to become visible
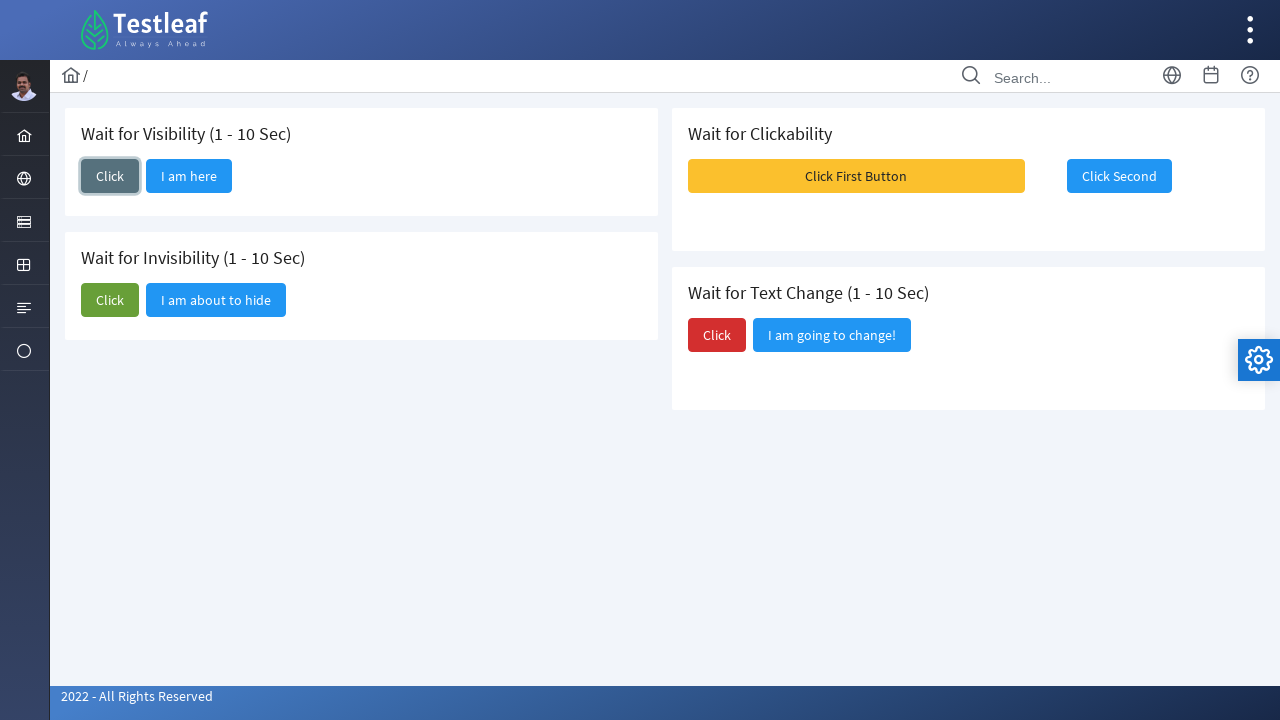

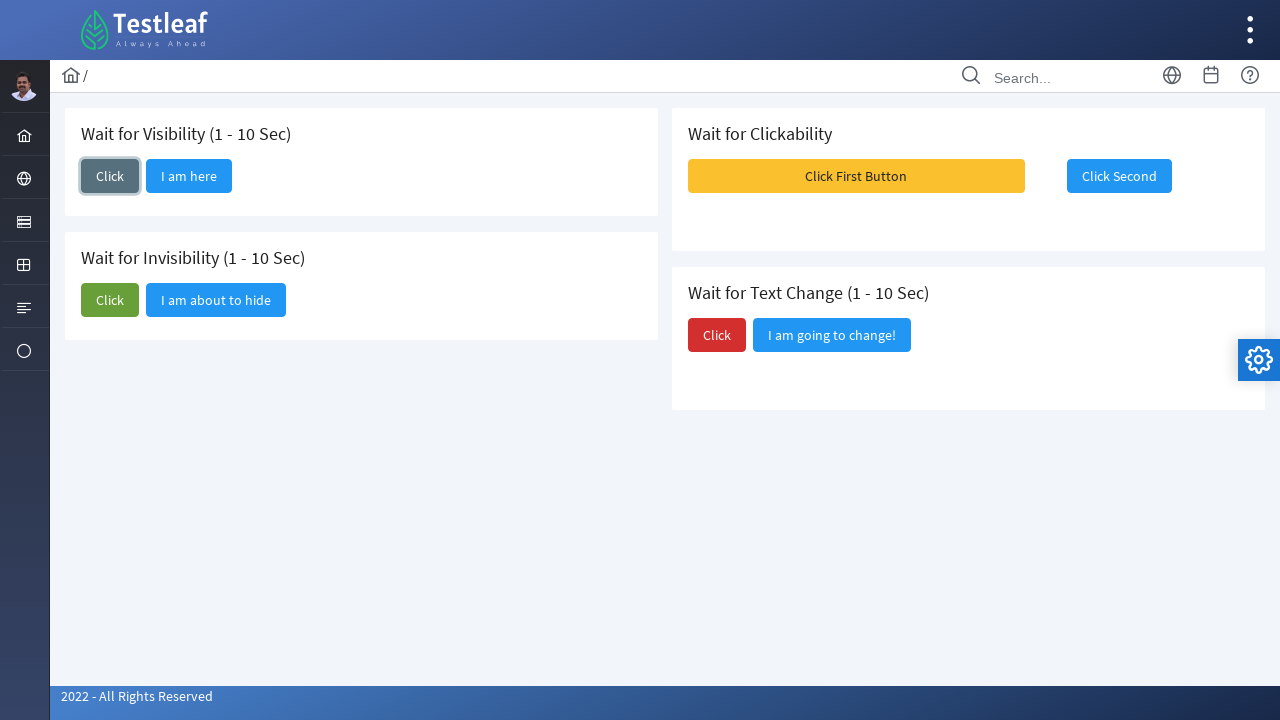